Tests browser window and tab handling by opening new tabs/windows, clicking buttons that open new windows, and switching between them.

Starting URL: https://rahulshettyacademy.com/AutomationPractice/

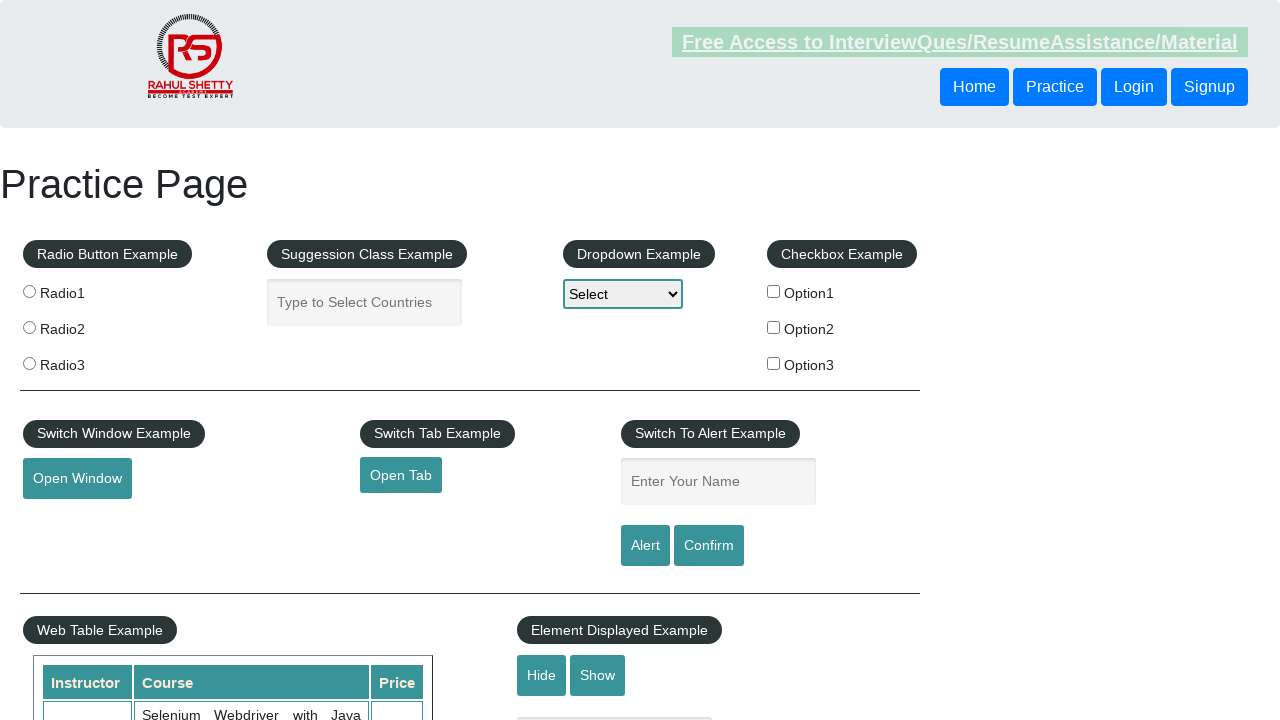

Opened a new tab
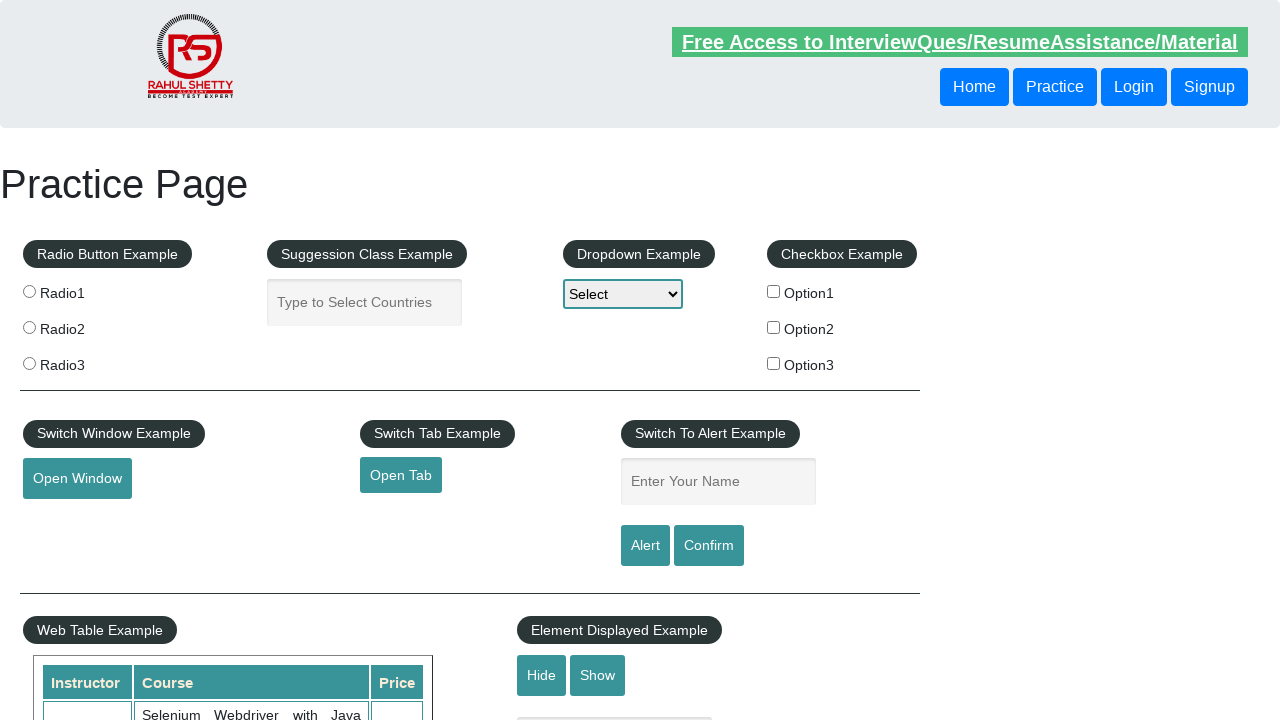

Navigated new tab to AutomationPractice URL
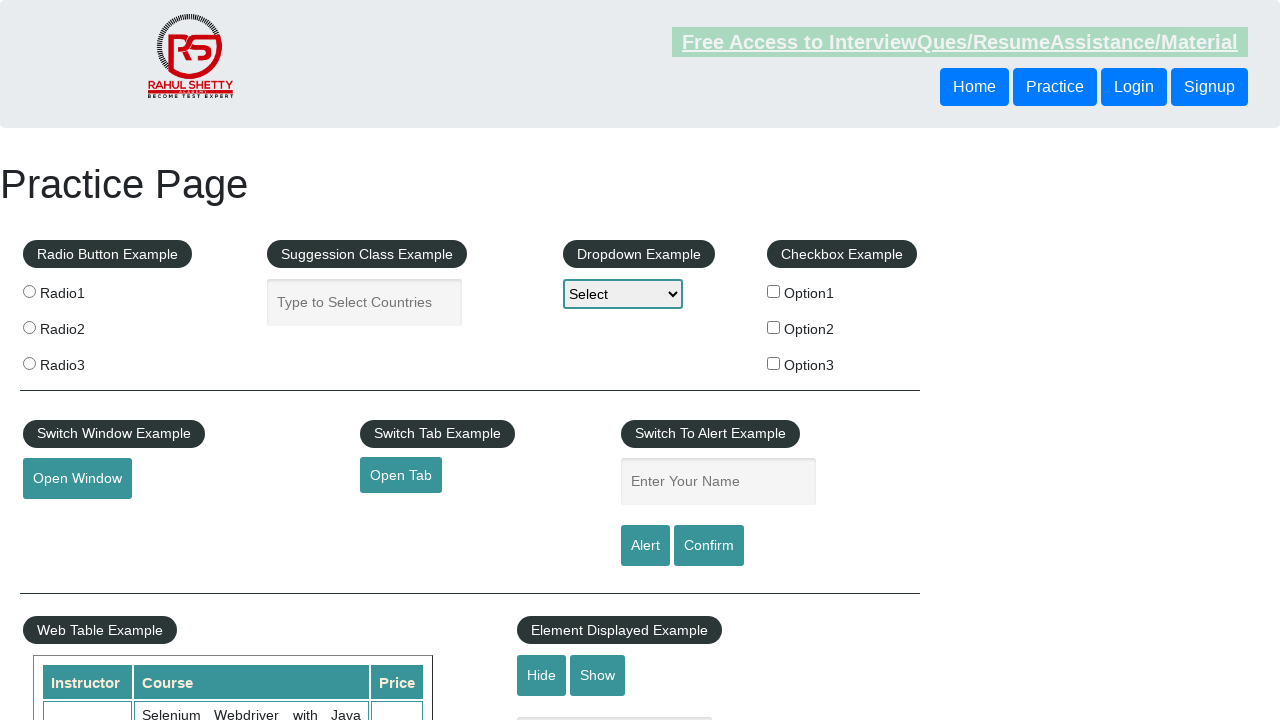

Opened another new page (simulating new window)
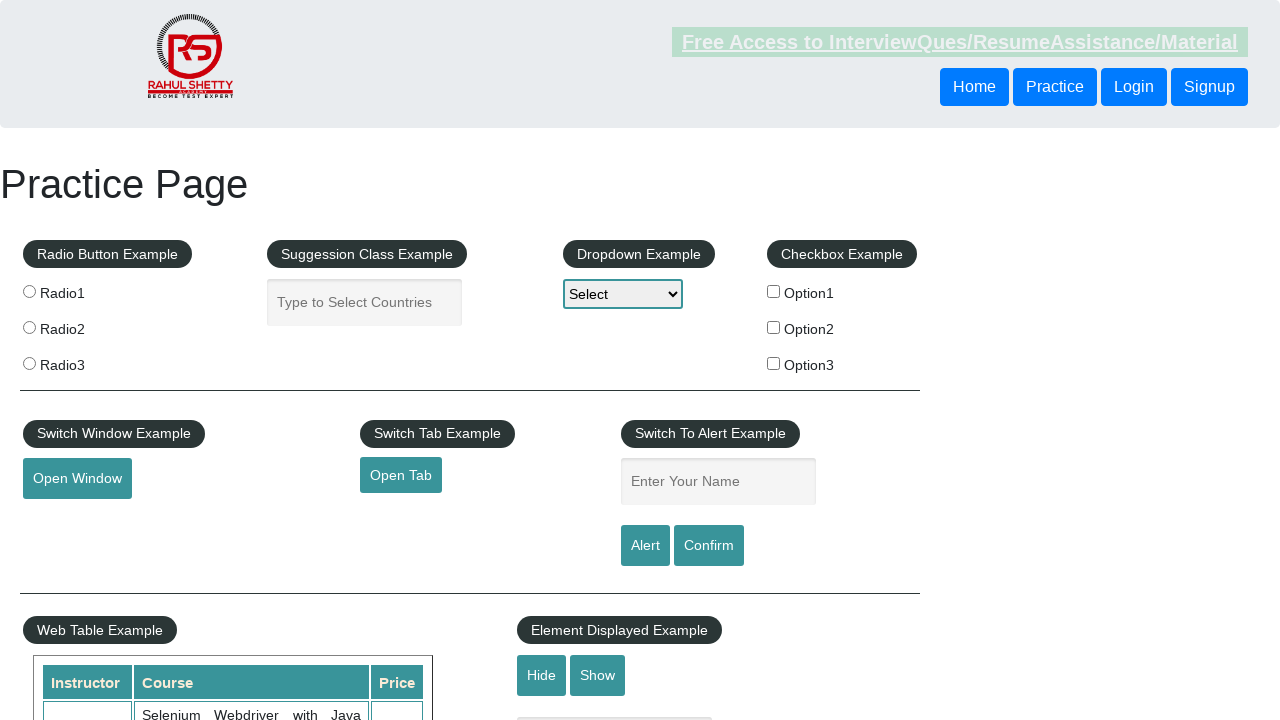

Navigated new window to AutomationPractice URL
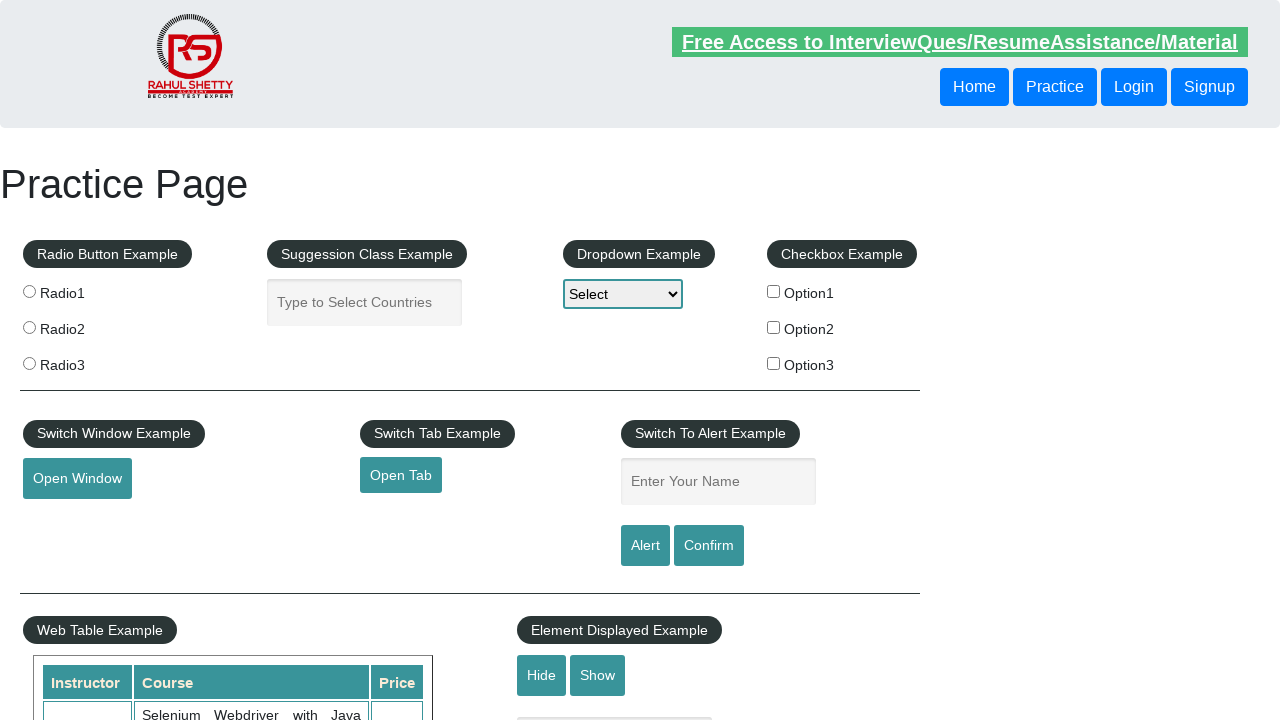

Closed the new window
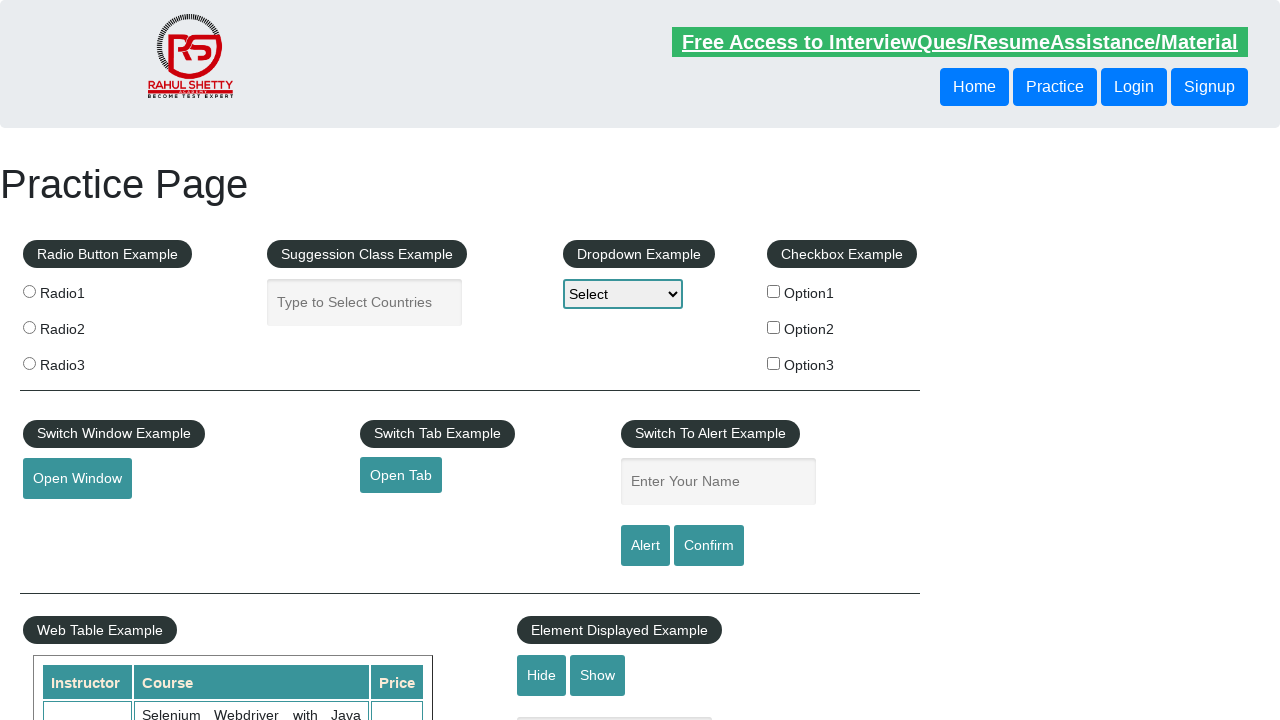

Clicked button to open a new window at (77, 479) on #openwindow
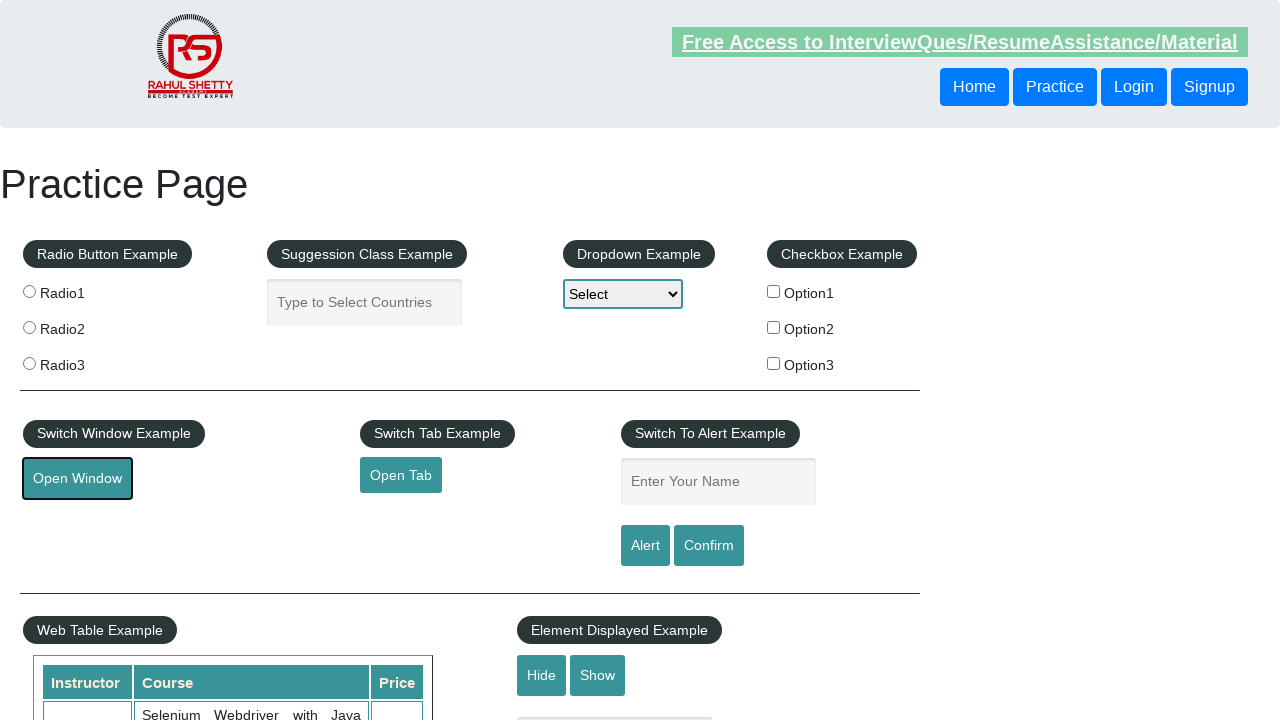

Clicked button to open a new tab at (401, 475) on #opentab
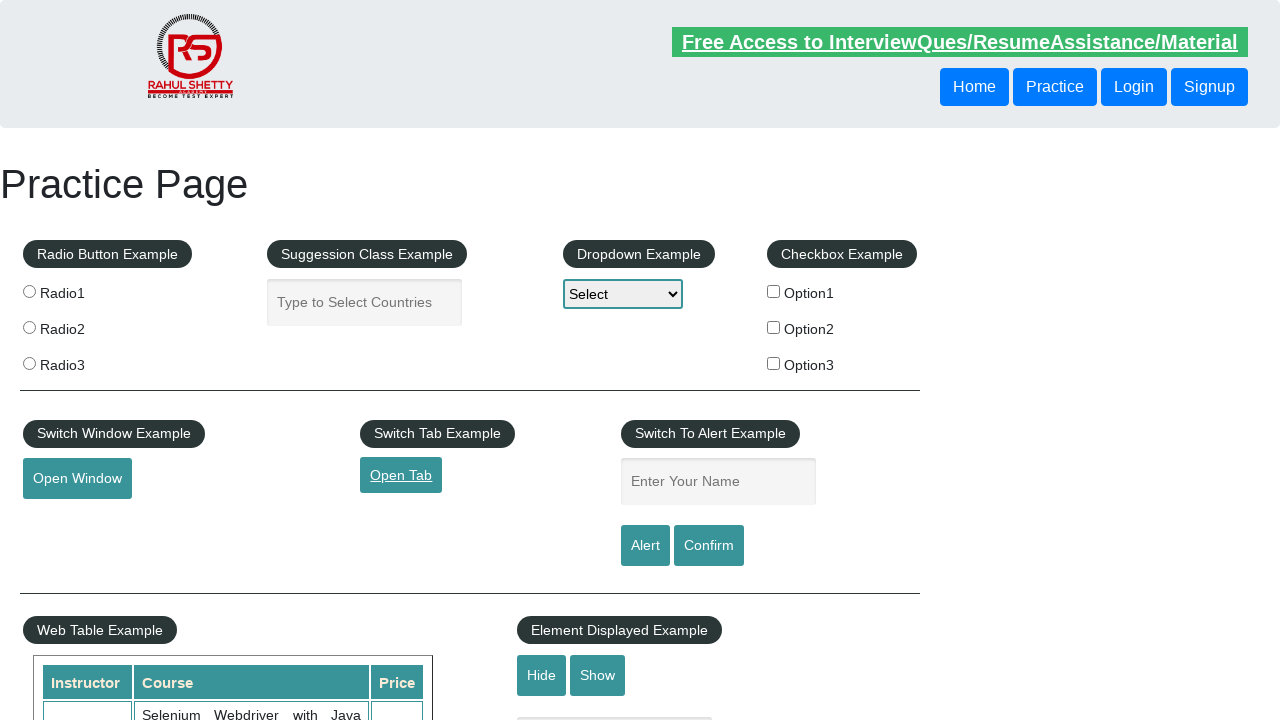

Retrieved all pages in context - total pages: 2
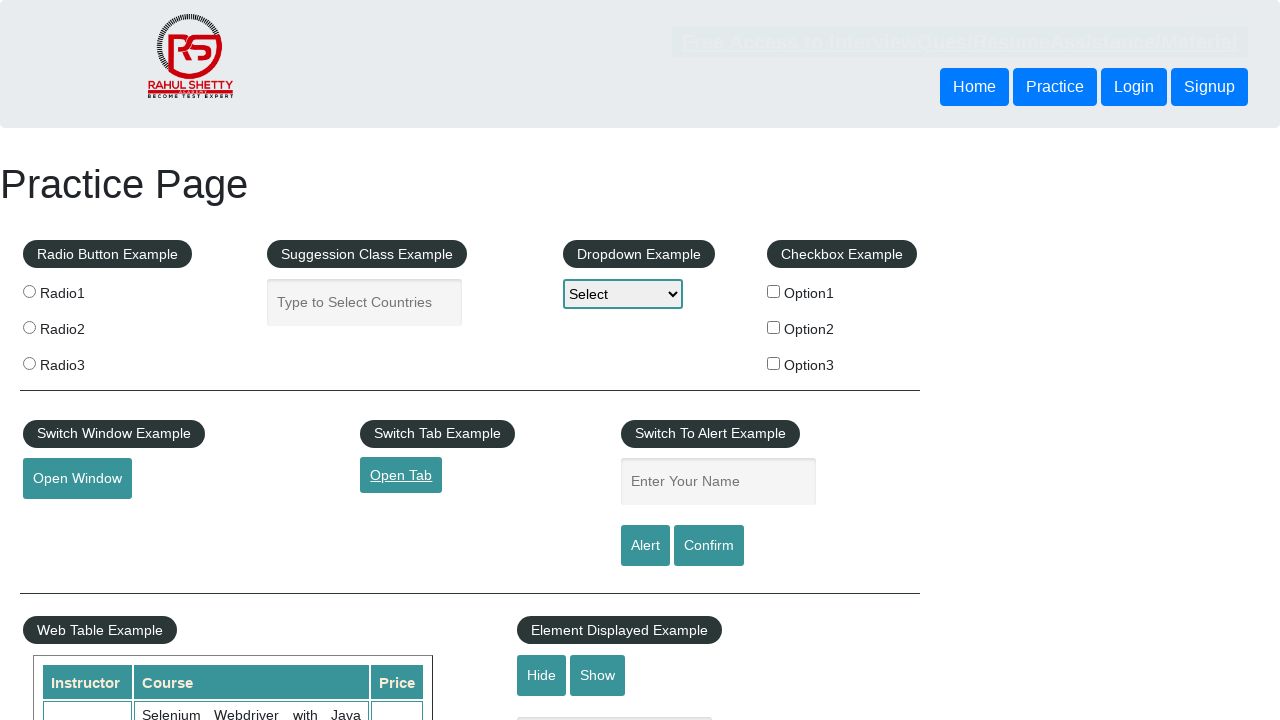

Switched focus to the original page
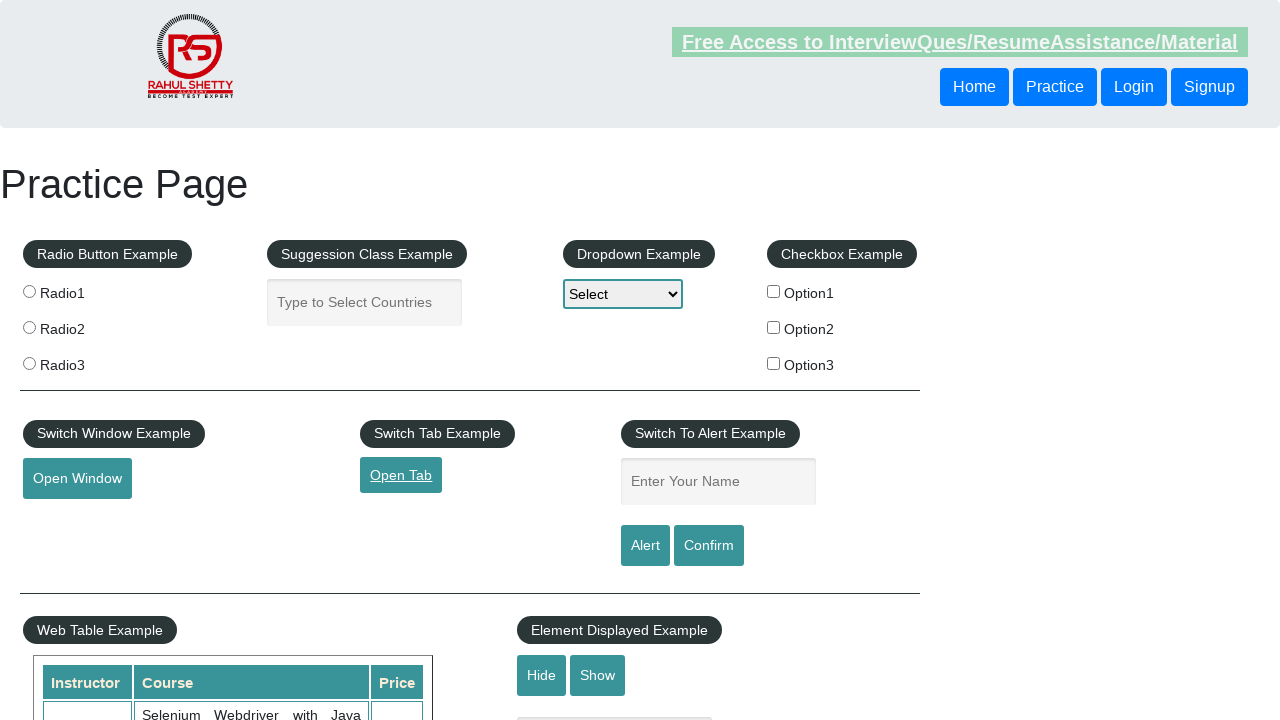

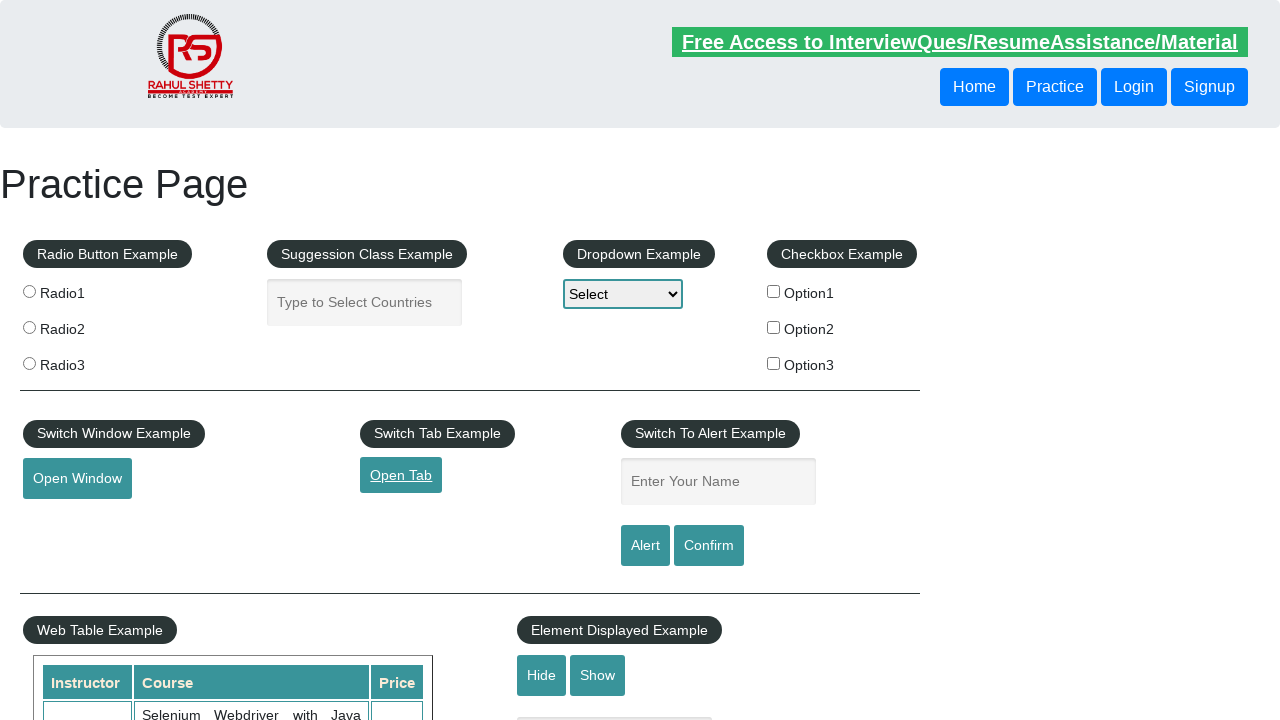